Tests drag and drop functionality by dragging a draggable element onto a droppable target

Starting URL: https://jqueryui.com/resources/demos/droppable/default.html

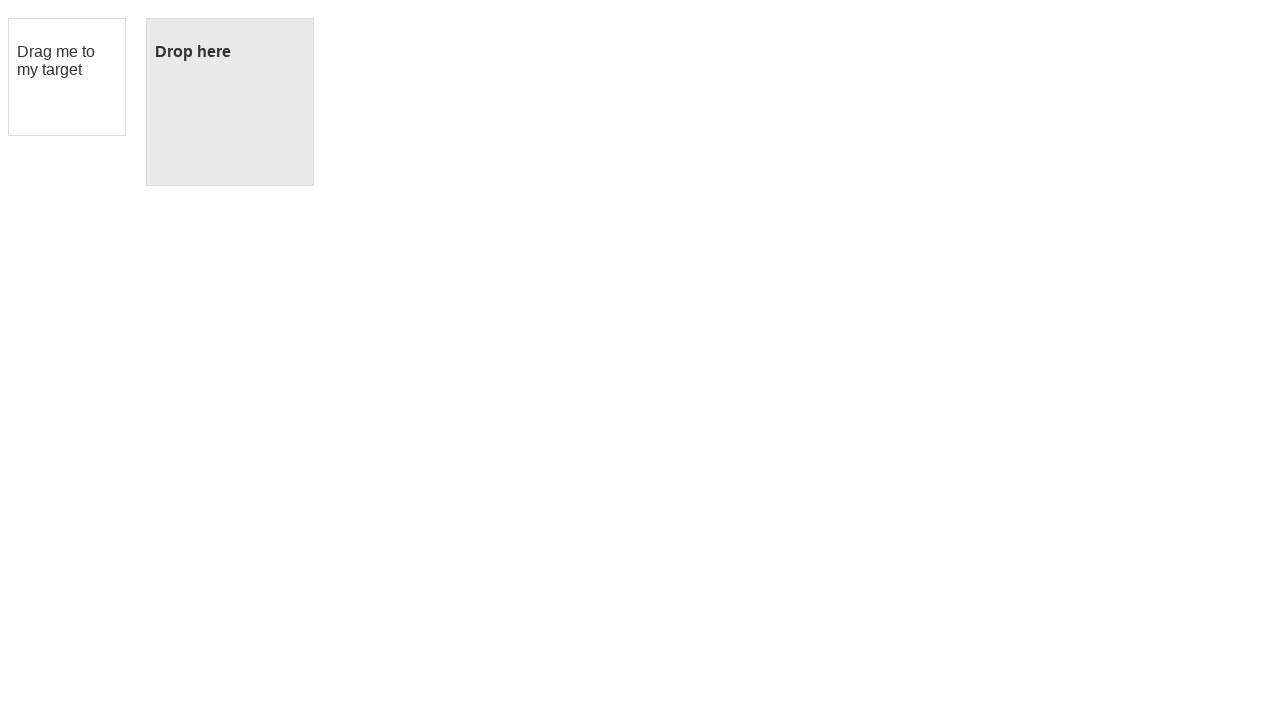

Navigated to drag and drop demo page
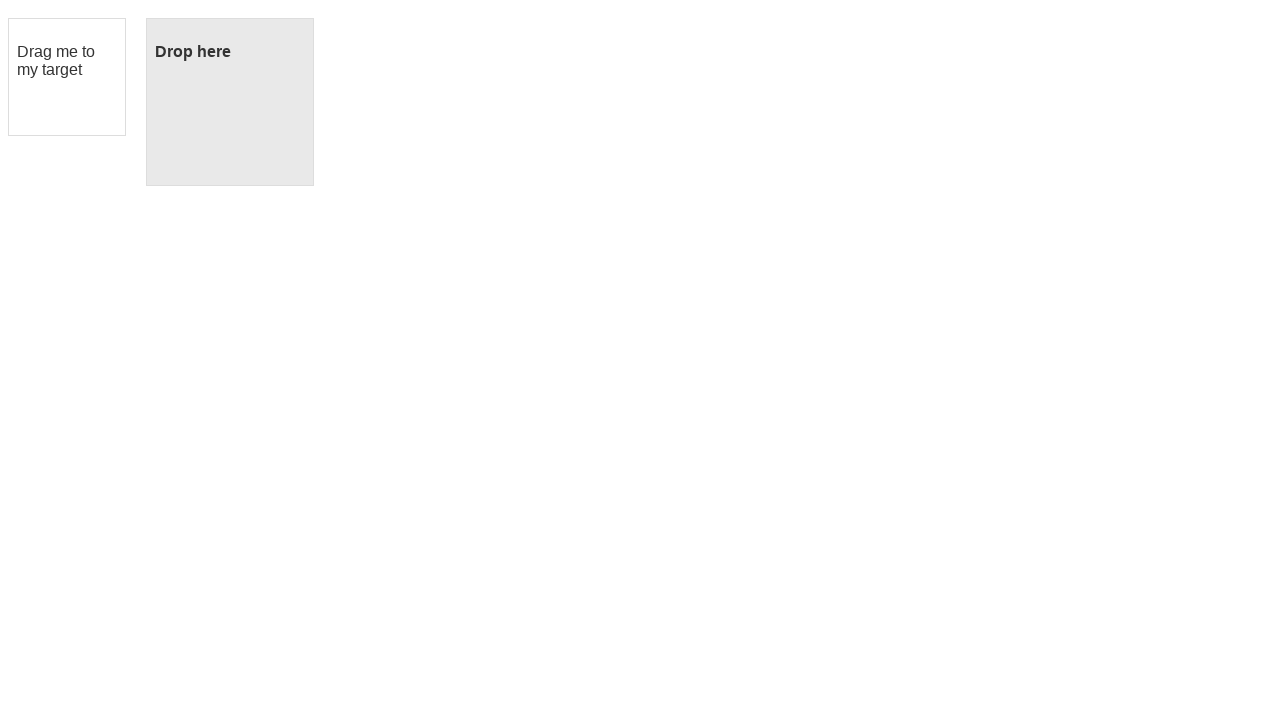

Dragged draggable element onto droppable target at (230, 102)
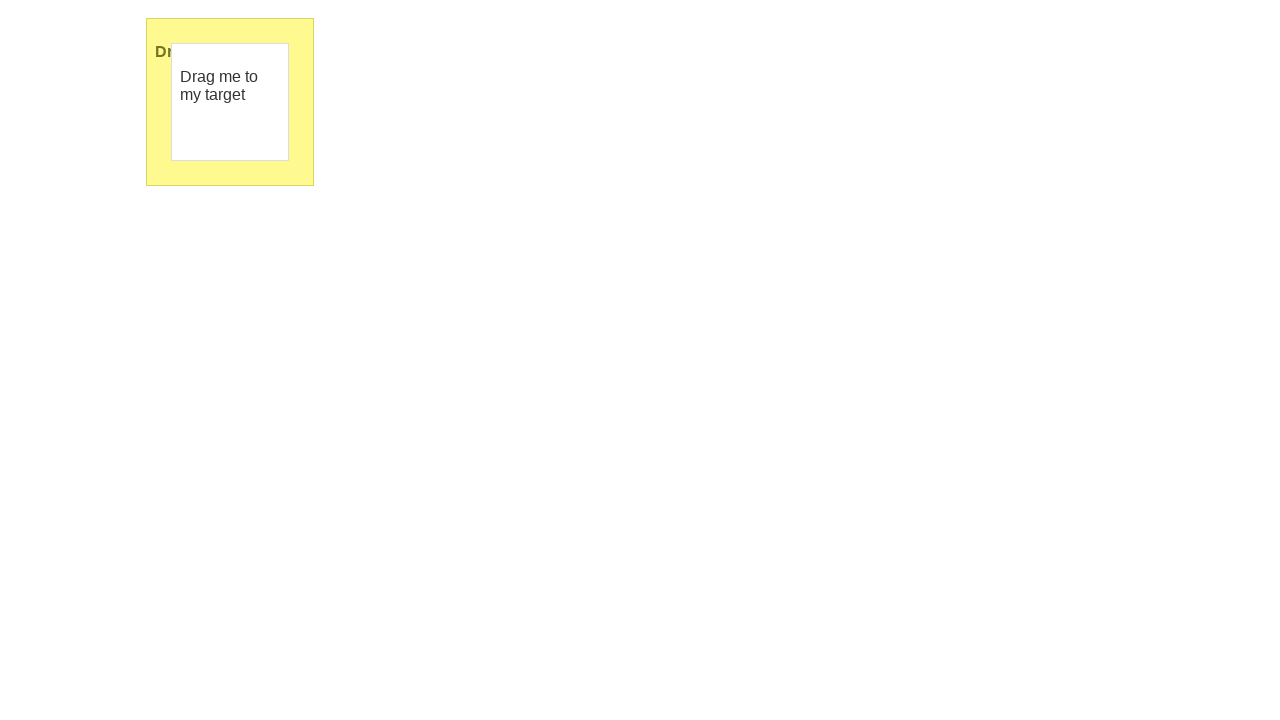

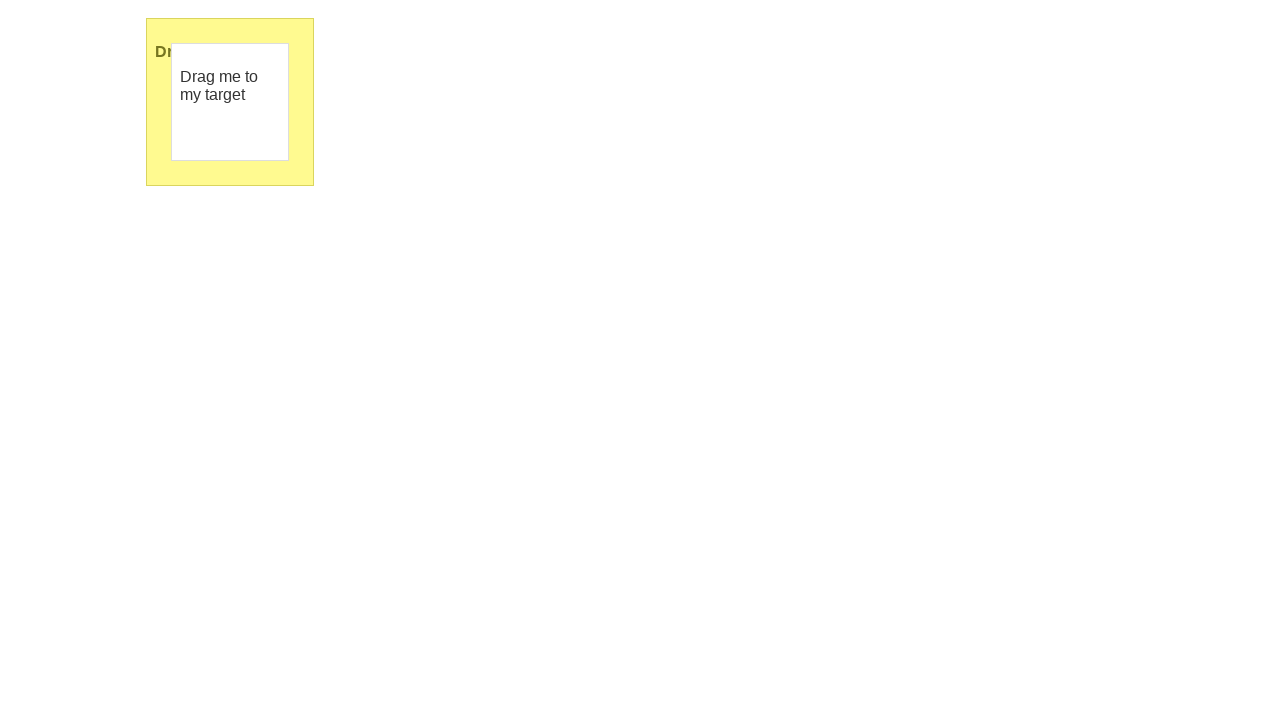